Tests a custom jQuery UI dropdown by clicking to open it, waiting for all items to load, then selecting the item with text "8".

Starting URL: https://jqueryui.com/resources/demos/selectmenu/default.html

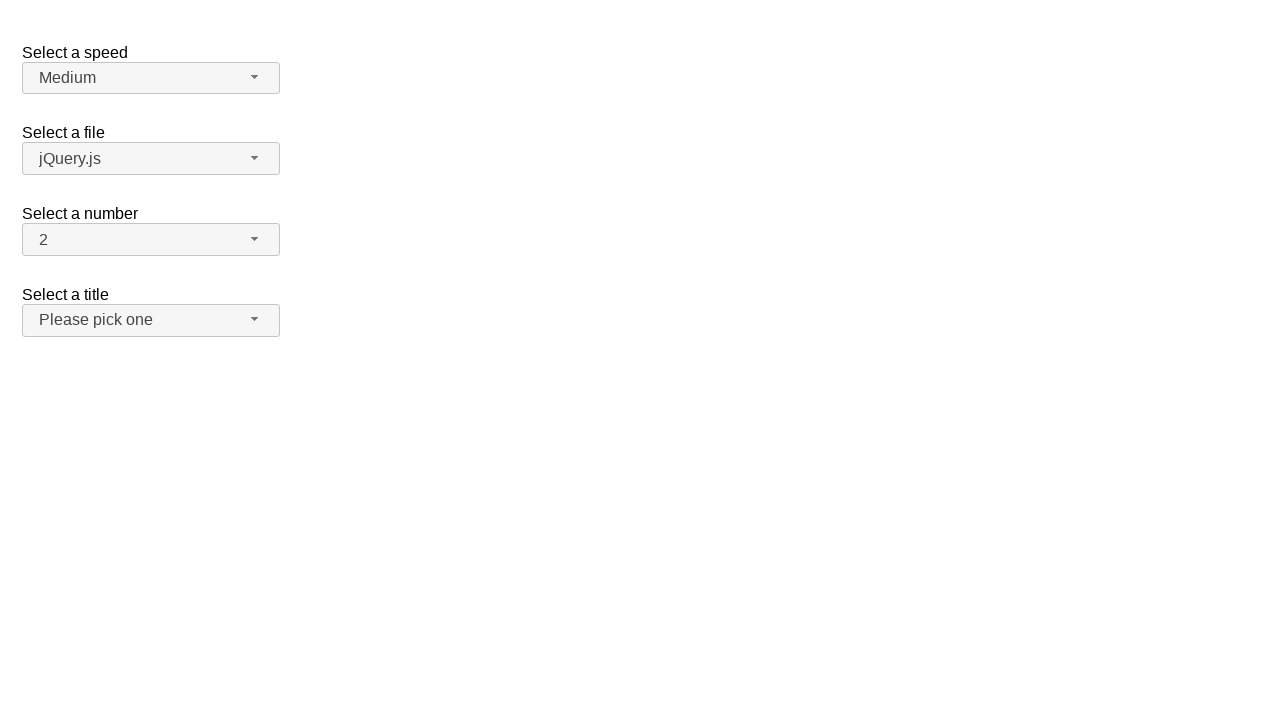

Clicked dropdown button to expand the jQuery UI selectmenu at (151, 240) on #number-button
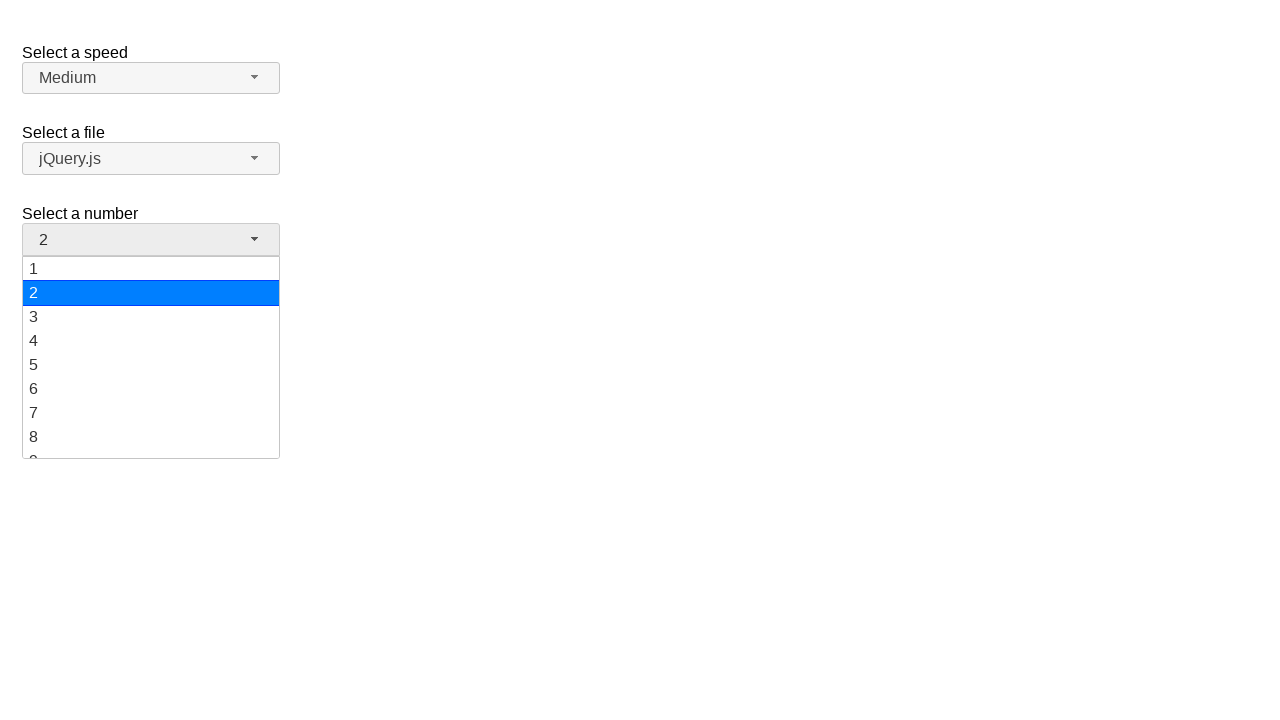

Waited for all dropdown items to be attached to the DOM
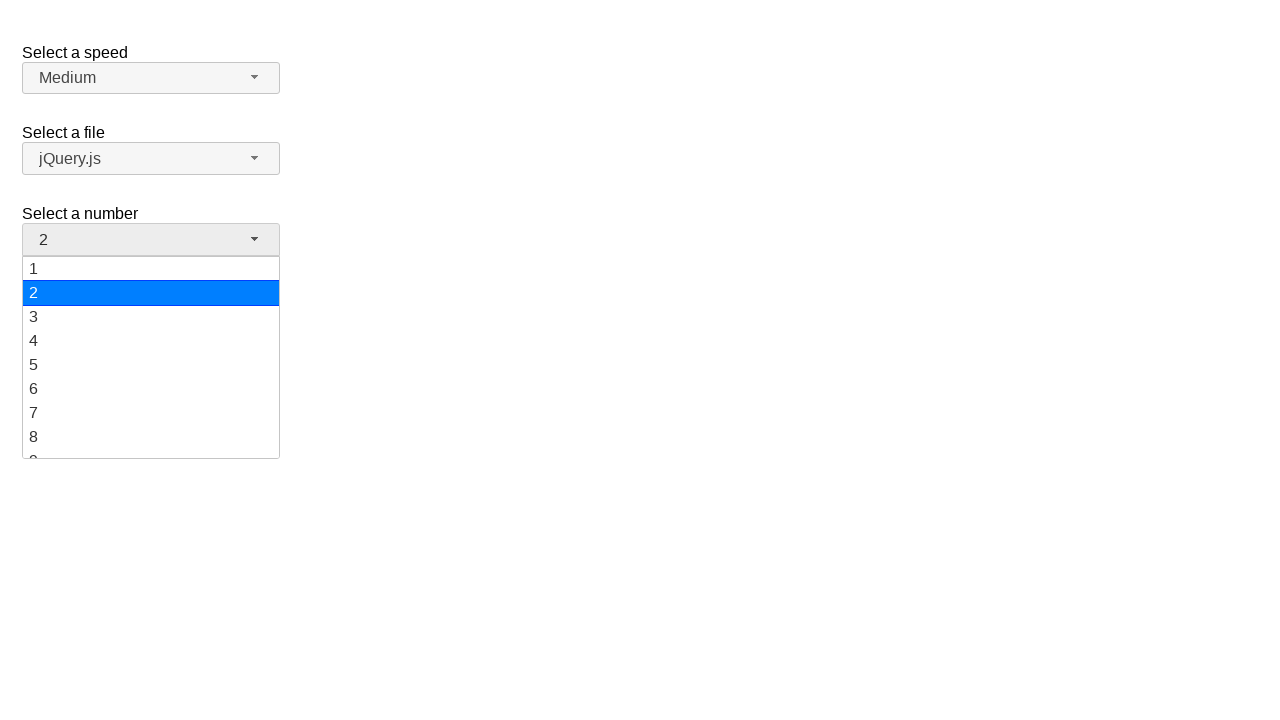

Found and clicked dropdown item with text '8' at (151, 437) on xpath=//ul[@id='number-menu']//div >> nth=7
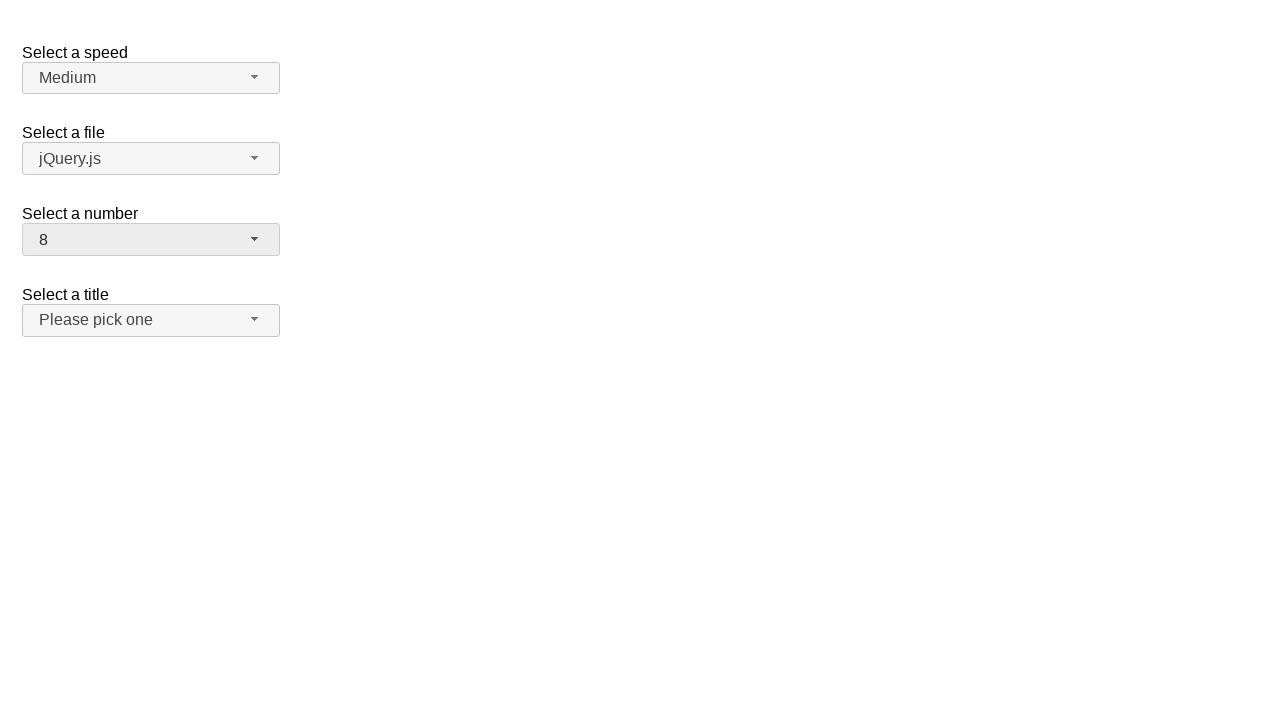

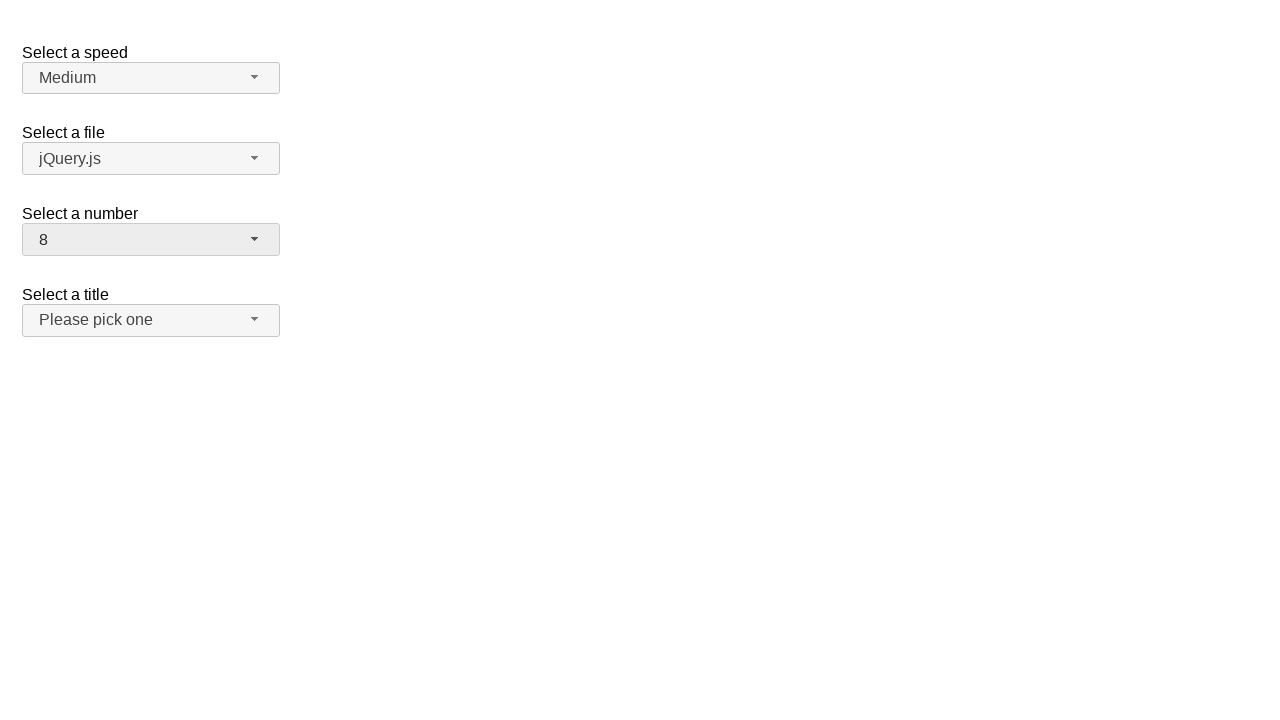